Tests that pressing Escape cancels edits to a todo item

Starting URL: https://demo.playwright.dev/todomvc

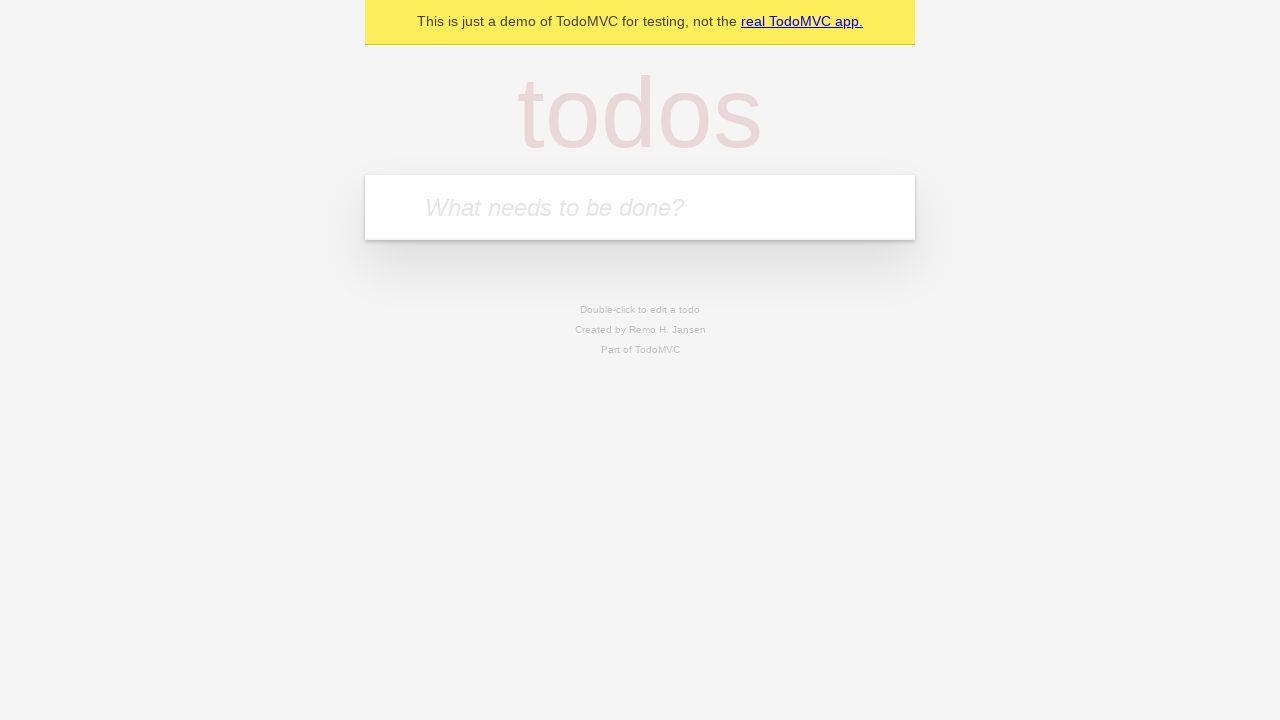

Navigated to TodoMVC demo application
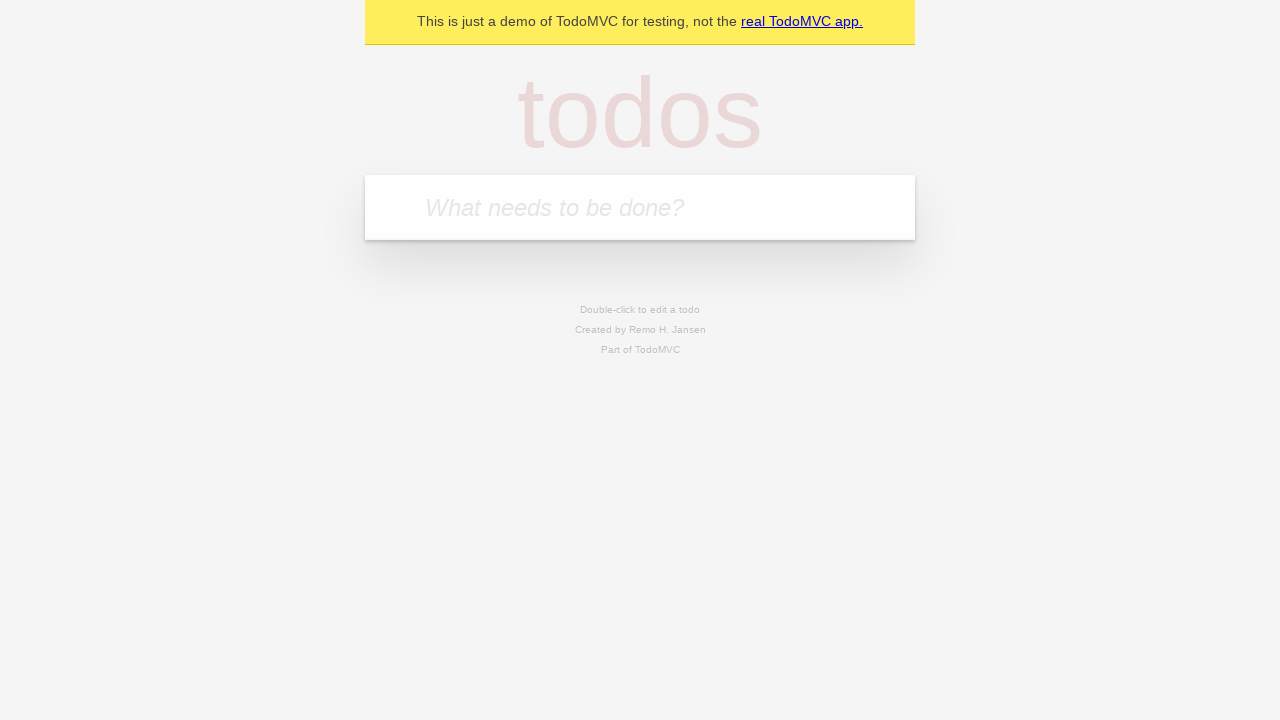

Filled first todo item 'buy some cheese' on internal:attr=[placeholder="What needs to be done?"i]
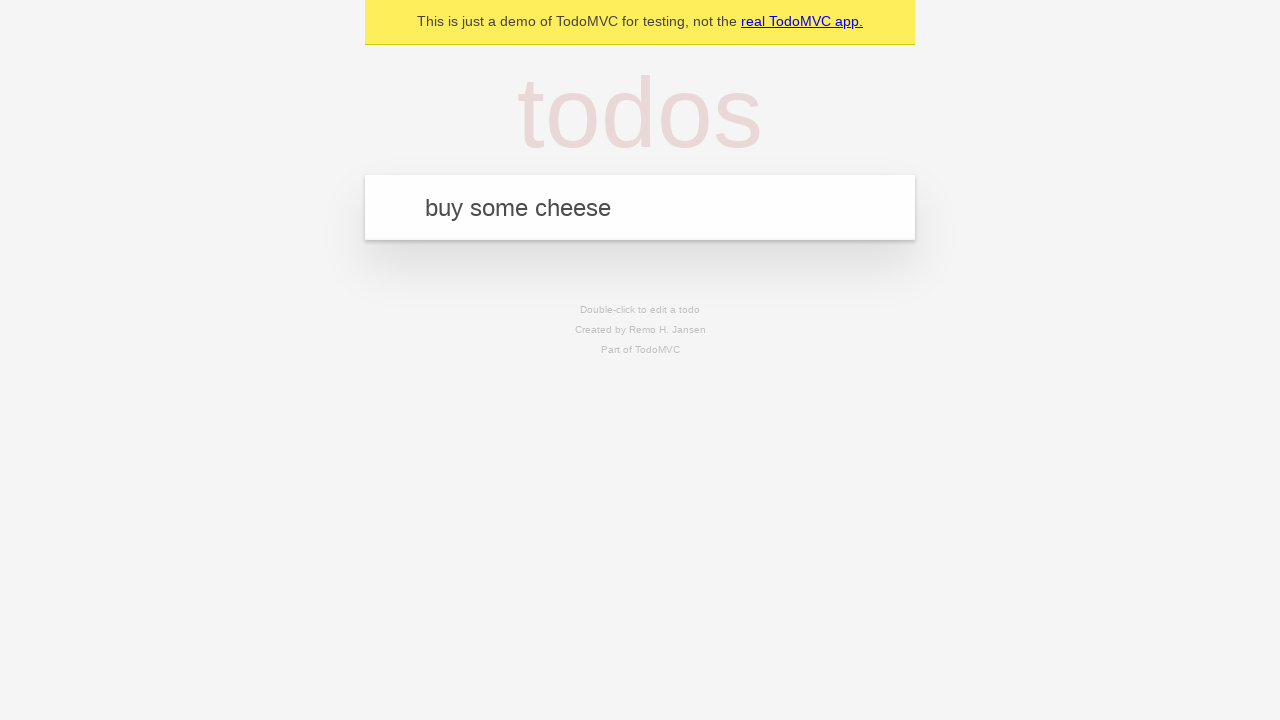

Pressed Enter to add first todo item on internal:attr=[placeholder="What needs to be done?"i]
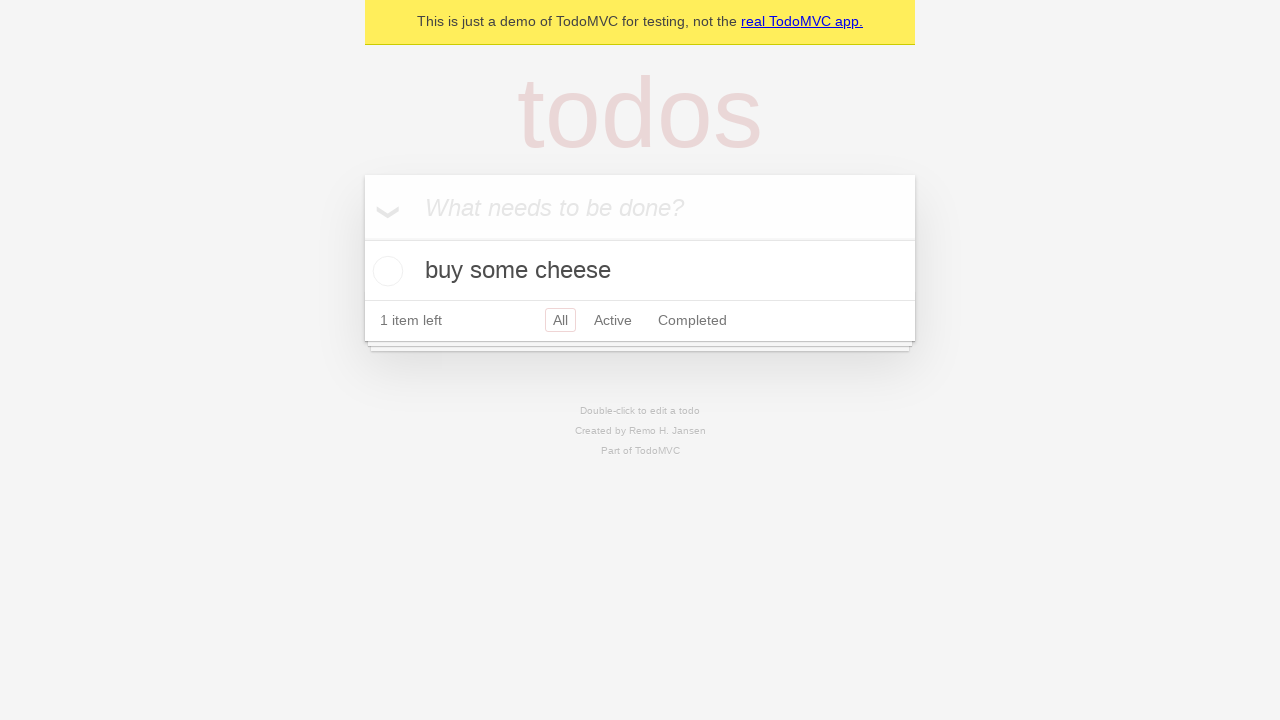

Filled second todo item 'feed the cat' on internal:attr=[placeholder="What needs to be done?"i]
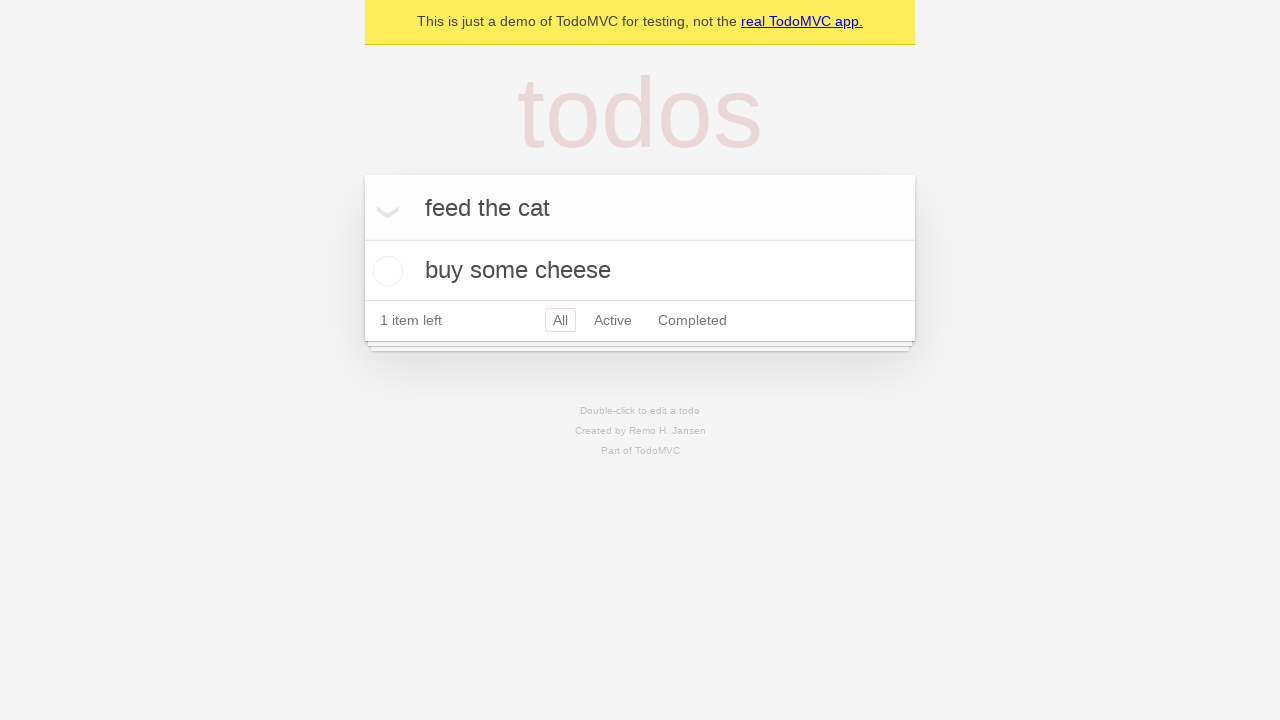

Pressed Enter to add second todo item on internal:attr=[placeholder="What needs to be done?"i]
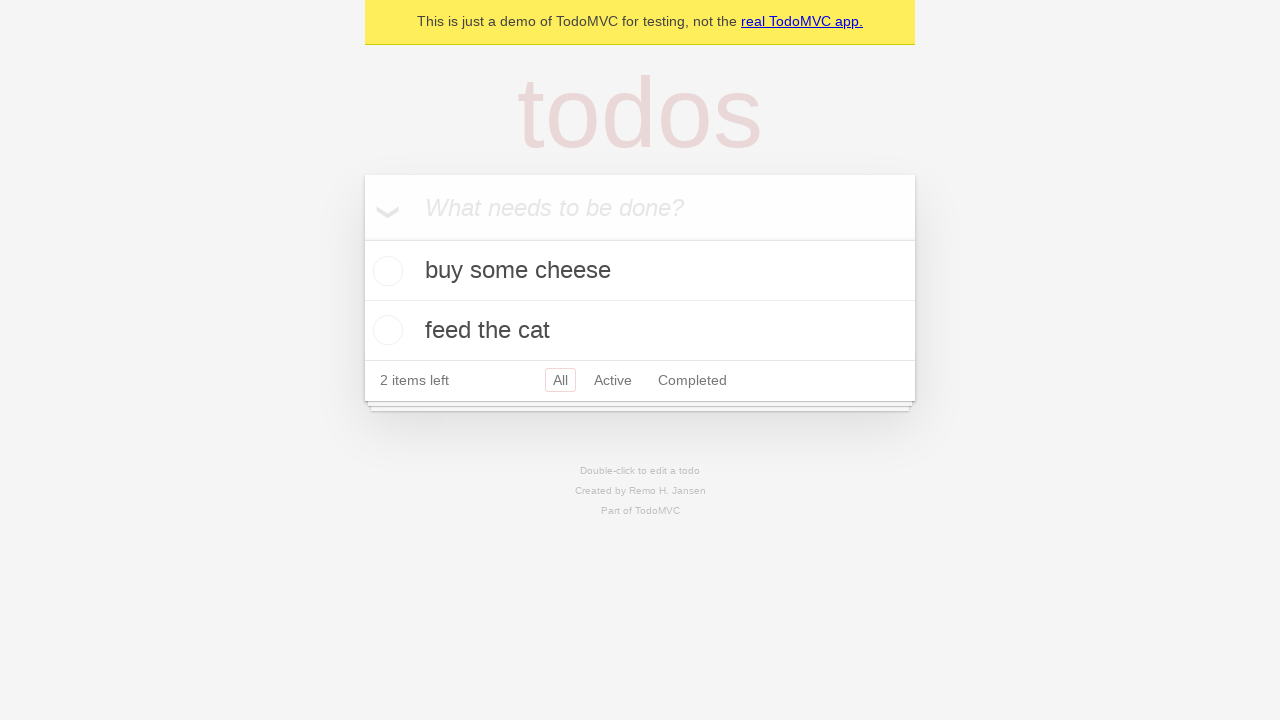

Filled third todo item 'book a doctors appointment' on internal:attr=[placeholder="What needs to be done?"i]
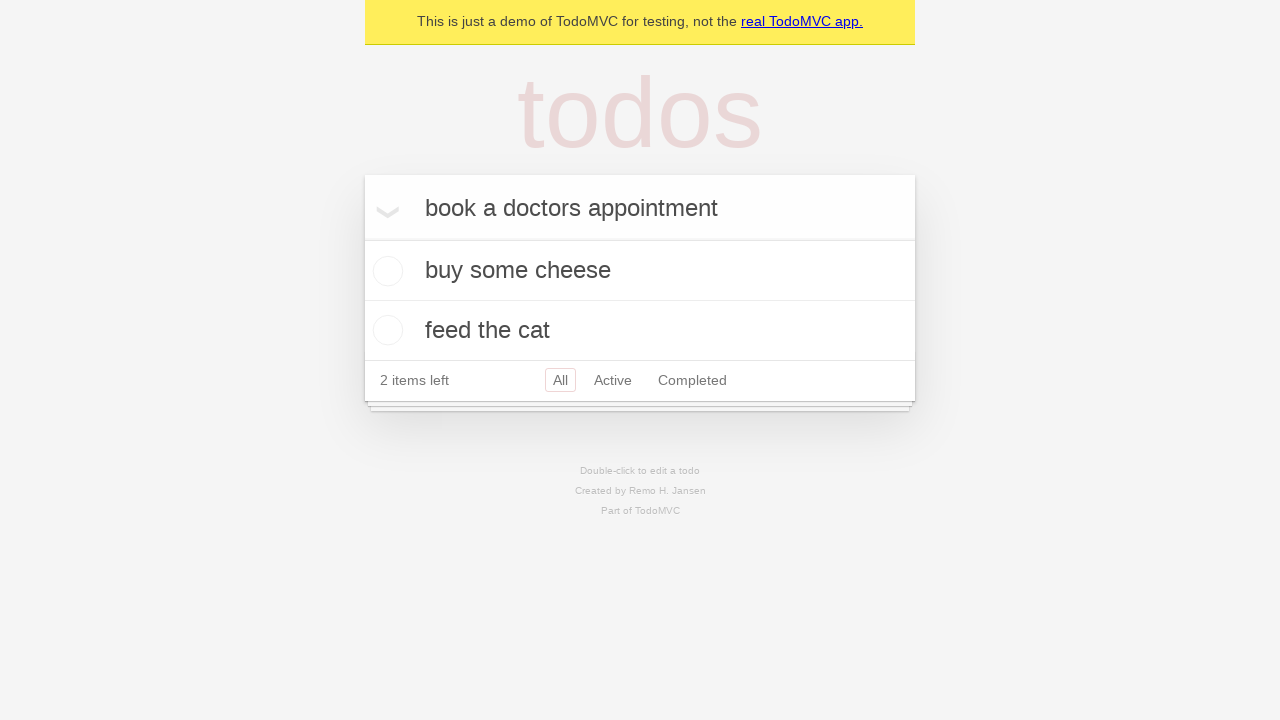

Pressed Enter to add third todo item on internal:attr=[placeholder="What needs to be done?"i]
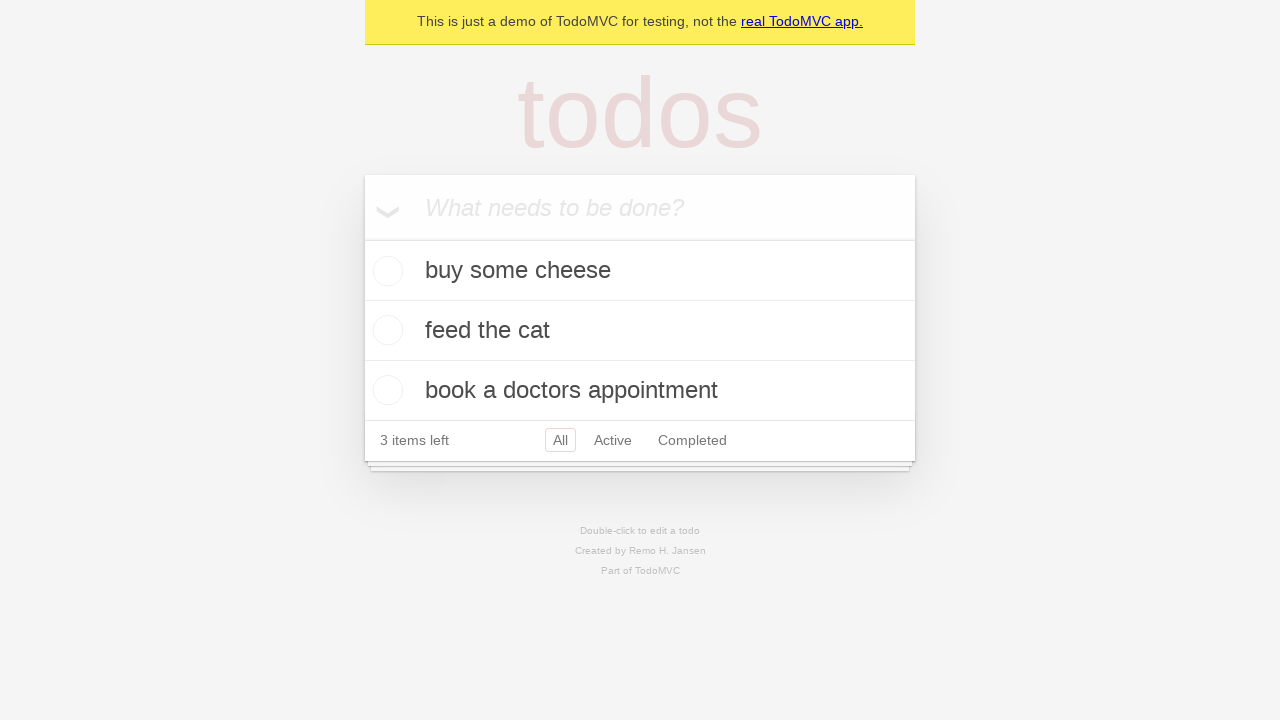

Double-clicked second todo item to enter edit mode at (640, 331) on internal:testid=[data-testid="todo-item"s] >> nth=1
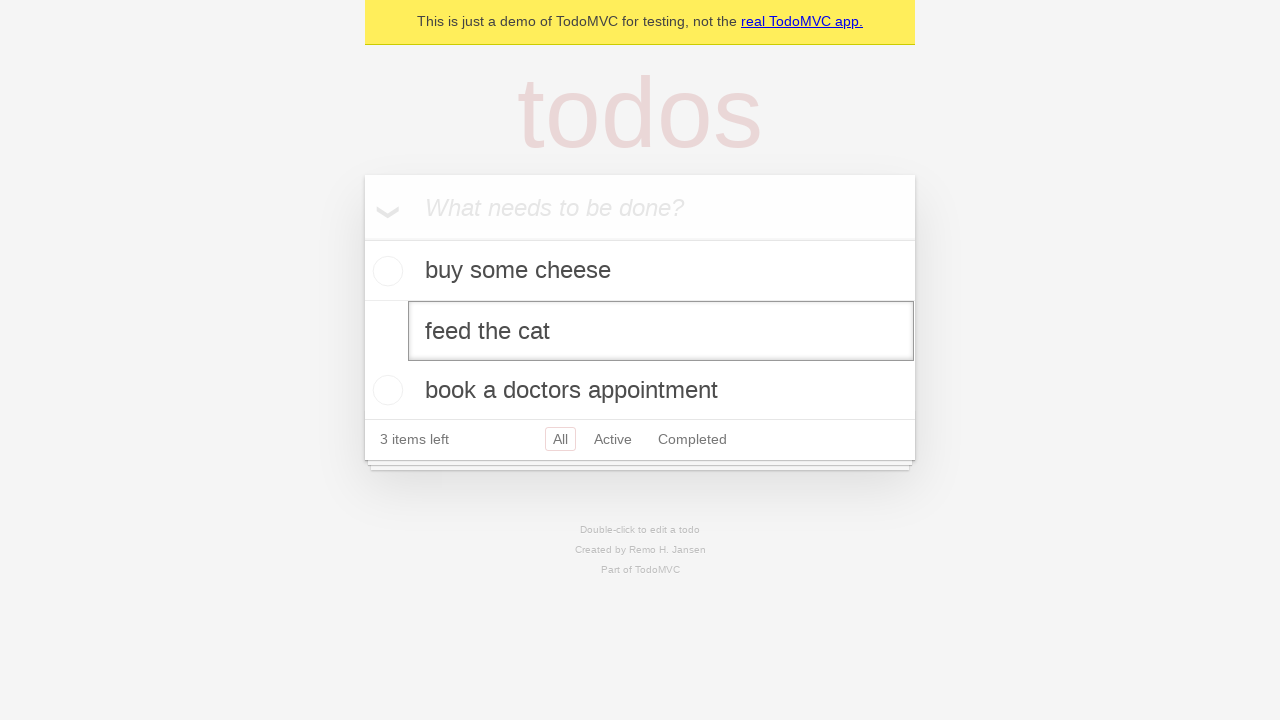

Edited second todo item text to 'buy some sausages' on internal:testid=[data-testid="todo-item"s] >> nth=1 >> internal:role=textbox[nam
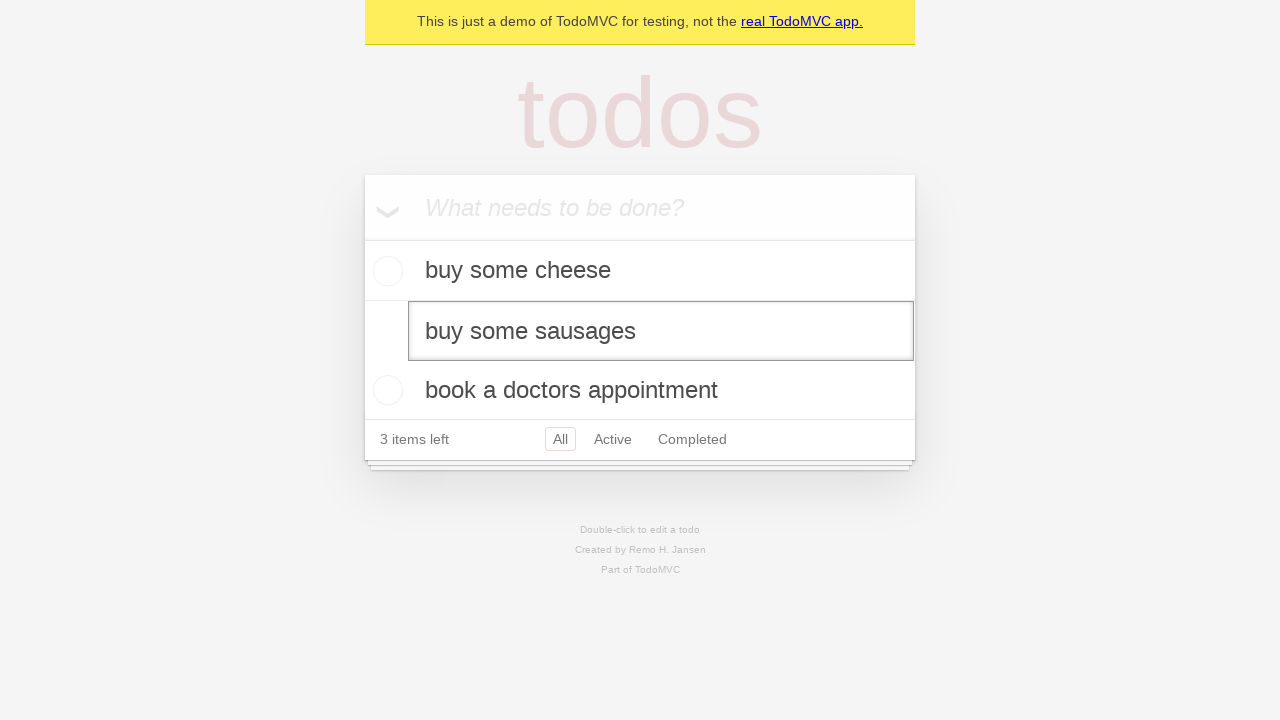

Pressed Escape to cancel edit and revert changes on internal:testid=[data-testid="todo-item"s] >> nth=1 >> internal:role=textbox[nam
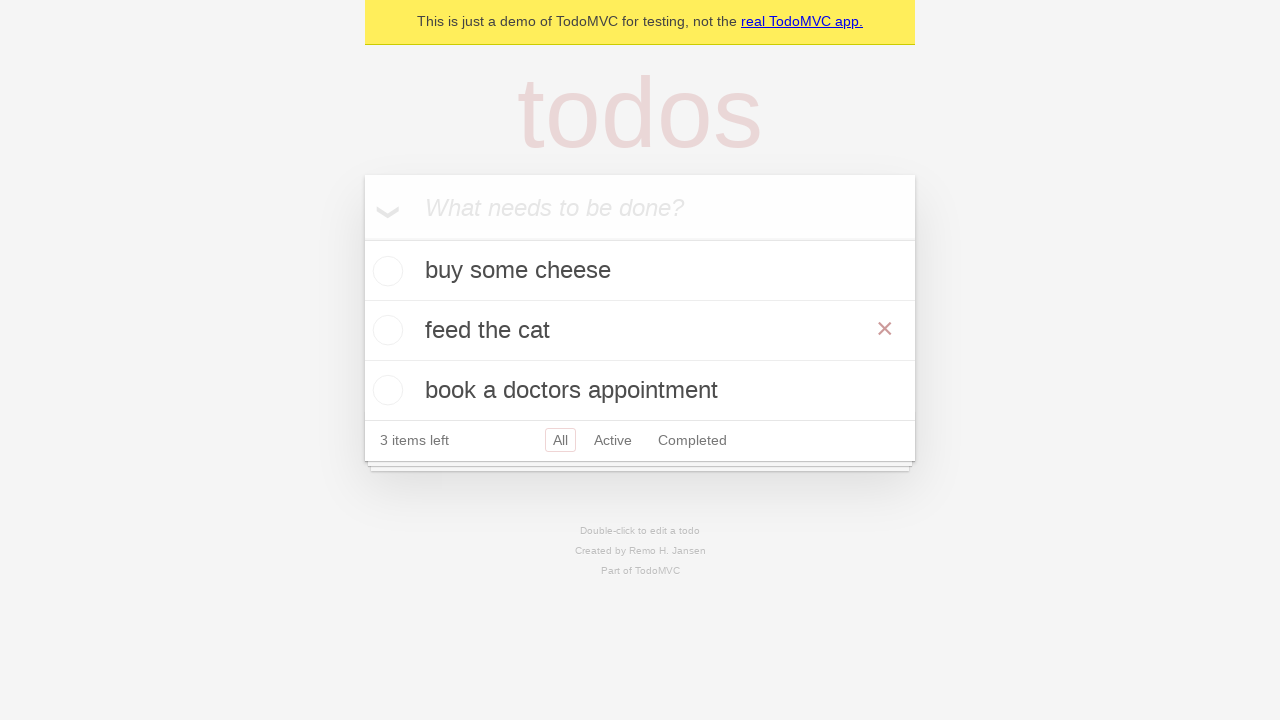

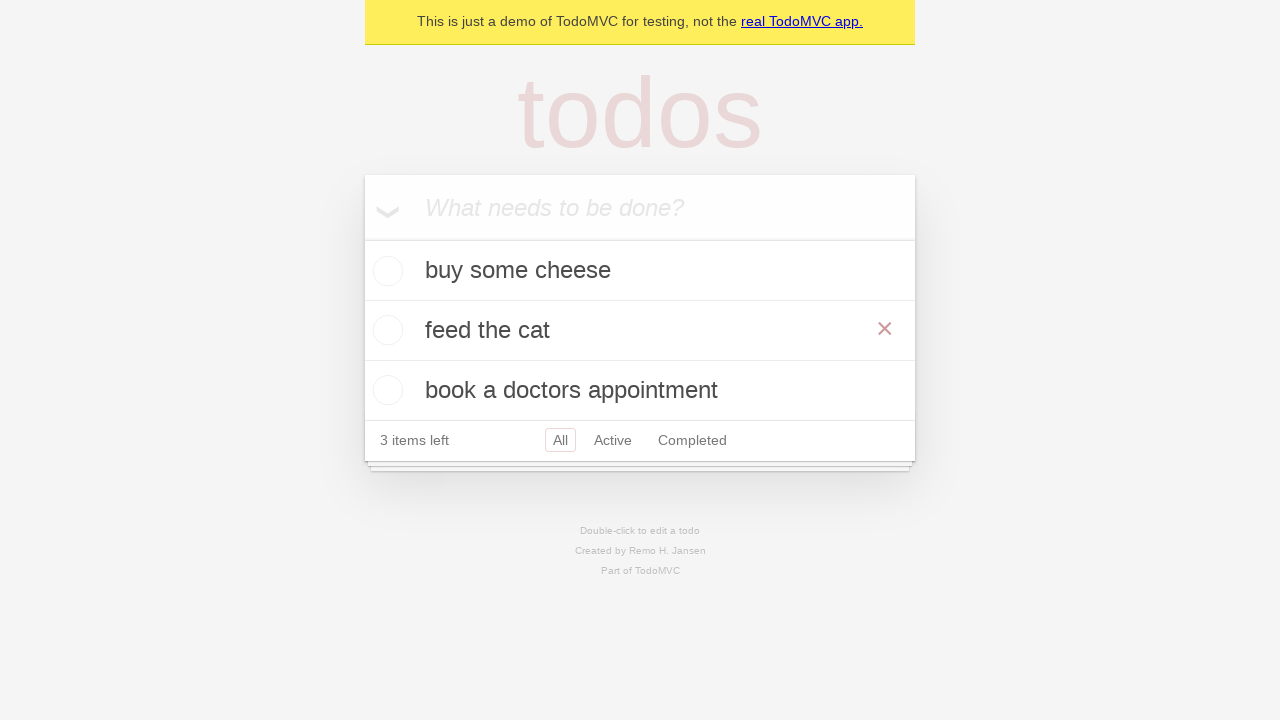